Demonstrates text-based selectors on OpenCart demo site by locating header elements using text content and clicking the Login button without filling credentials

Starting URL: https://demo-opencart.com/index.php?route=account/login&language=en-gb

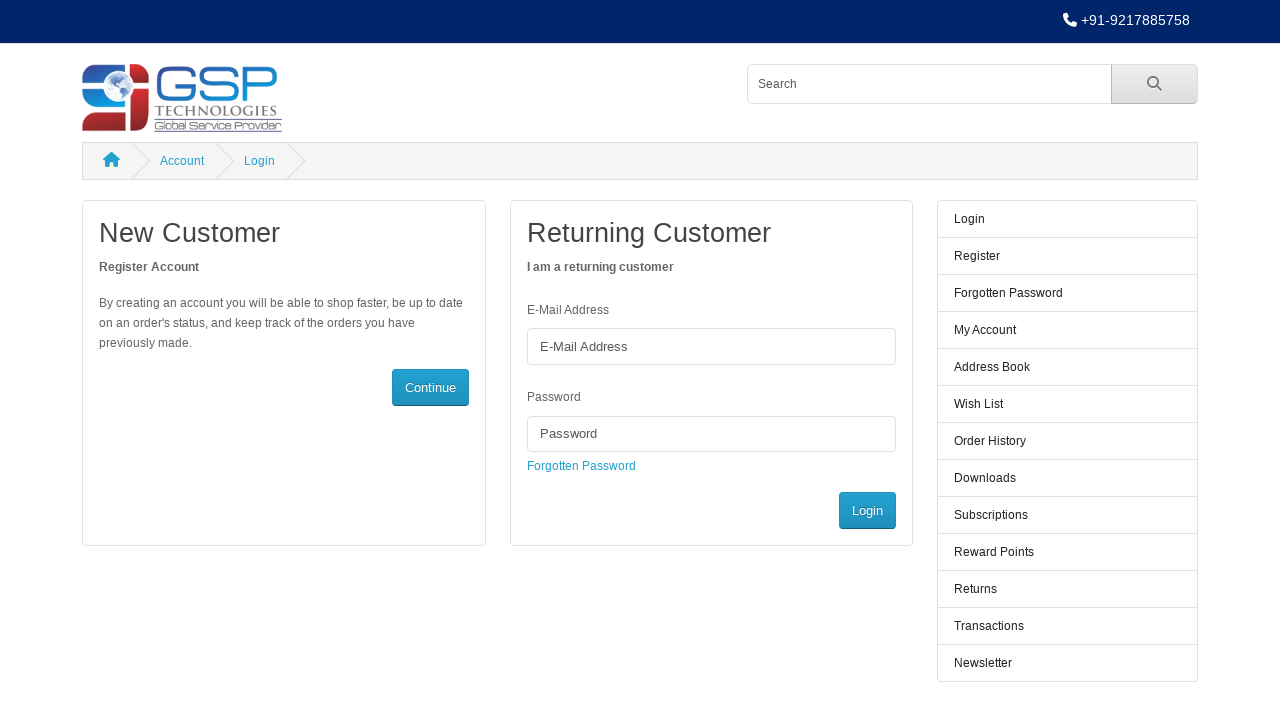

Waited for 'New Customer' header to be visible
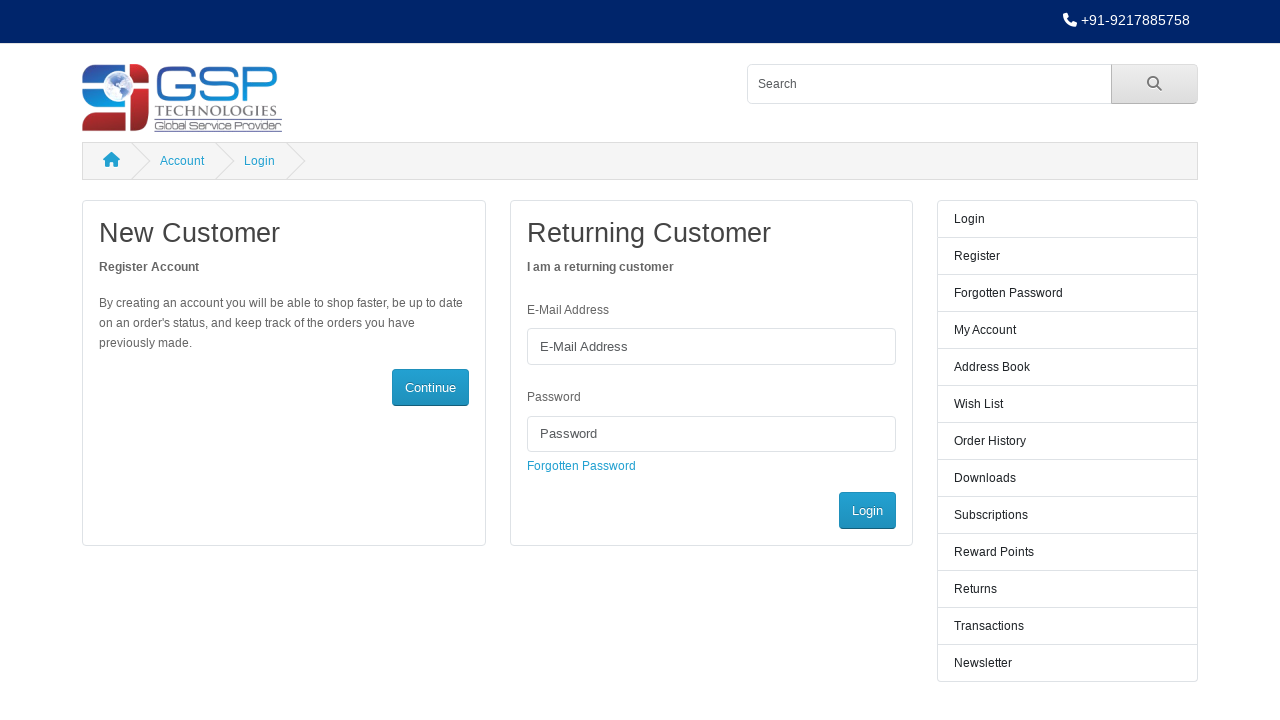

Waited for 'Returning Customer' text to be visible
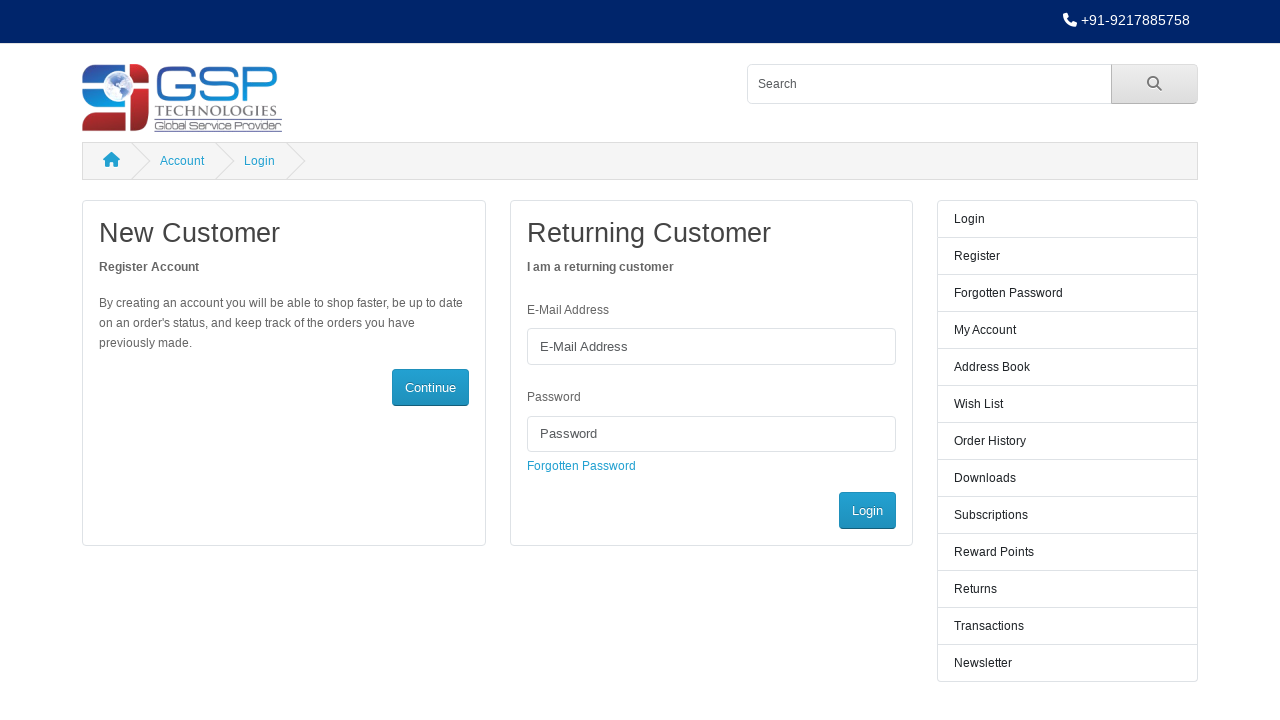

Clicked Login button without filling credentials at (868, 510) on form button:has-text('Login')
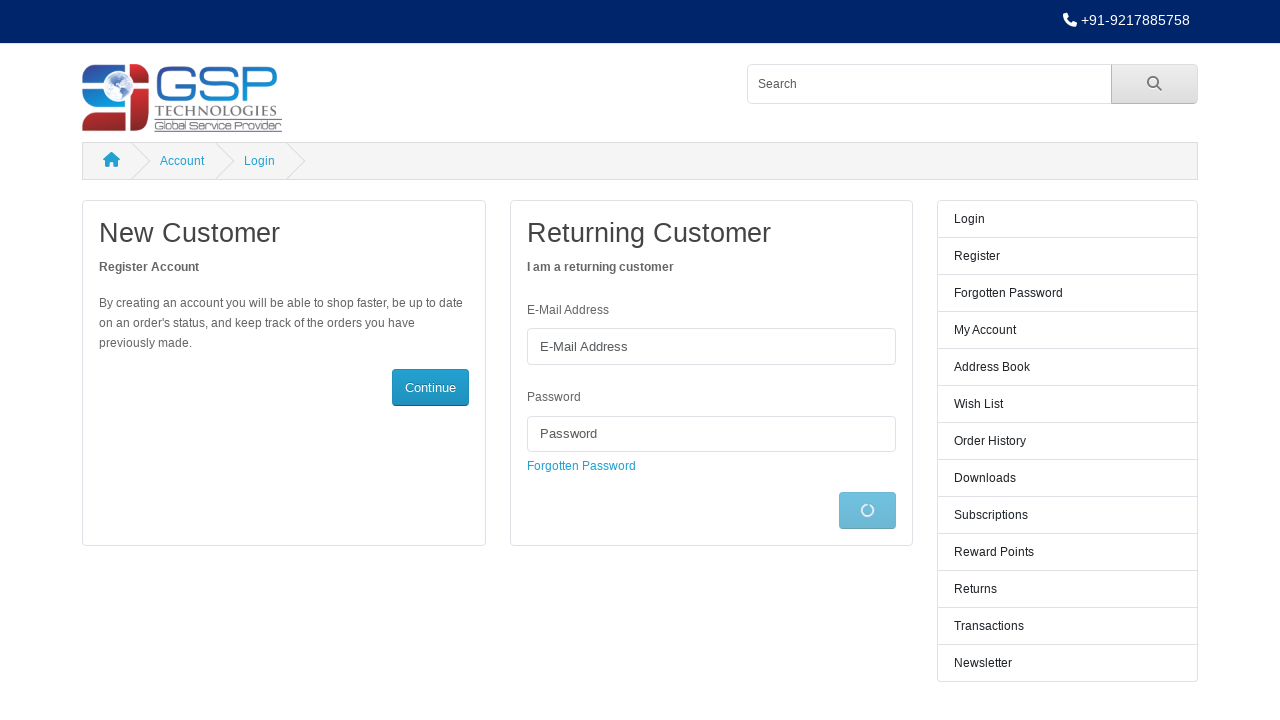

Page reached networkidle state after login attempt
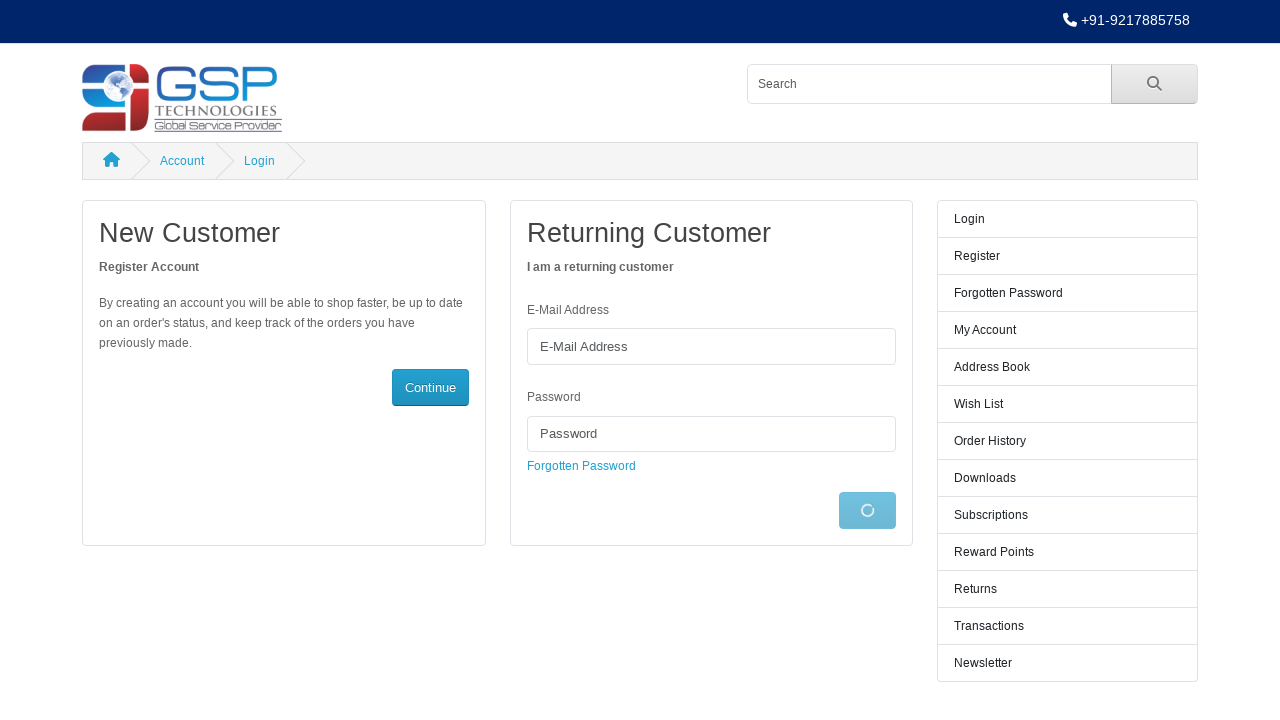

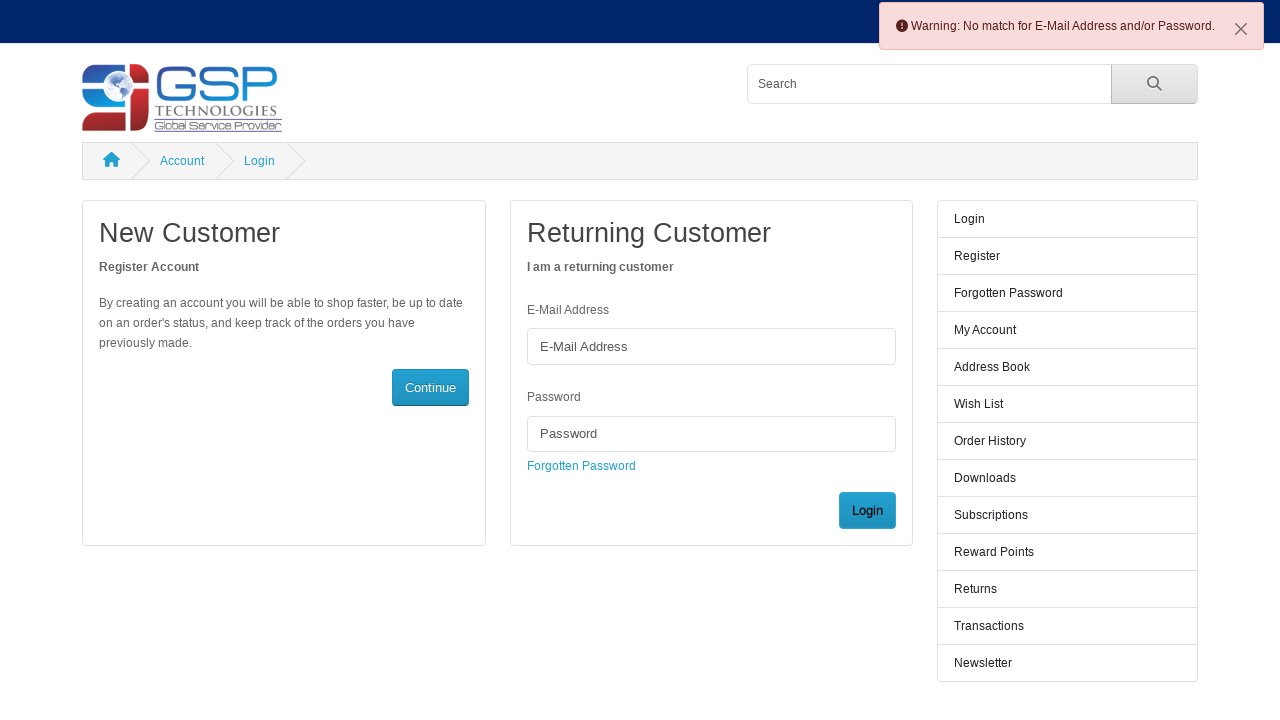